Tests adding an element by clicking the "Add Element" button and verifying a delete button appears

Starting URL: http://the-internet.herokuapp.com/add_remove_elements/

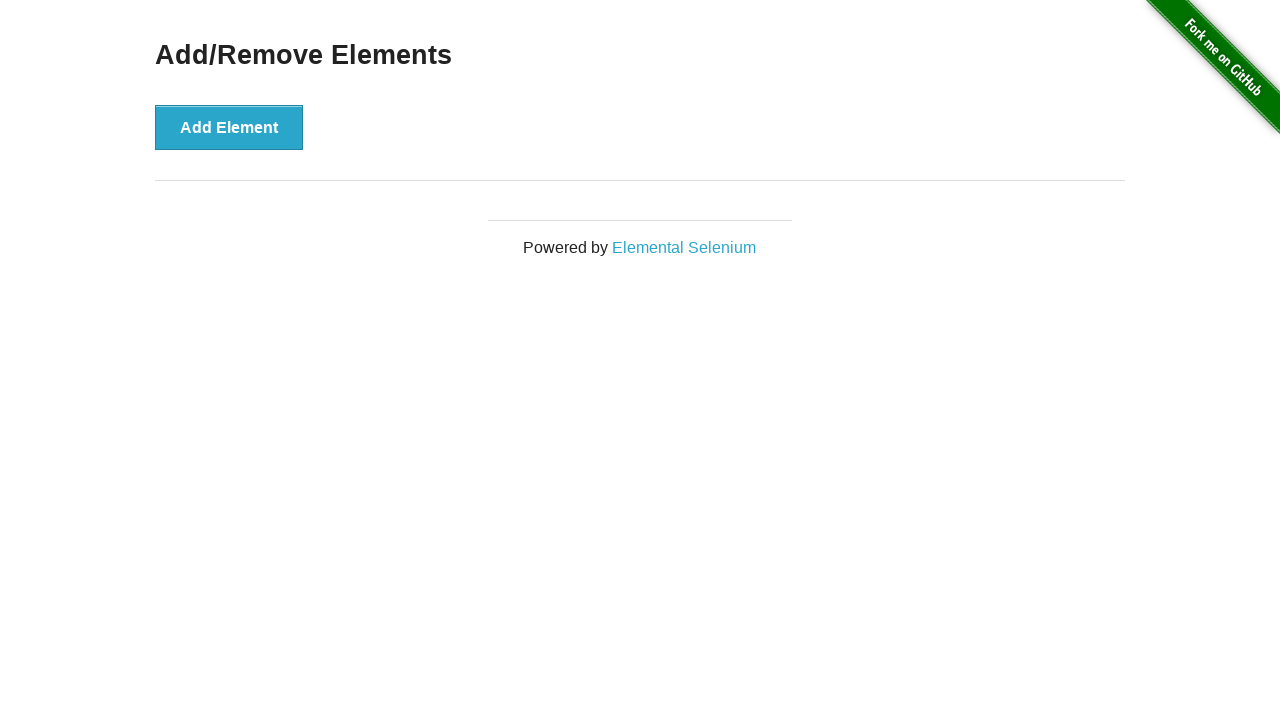

Clicked the 'Add Element' button at (229, 127) on button
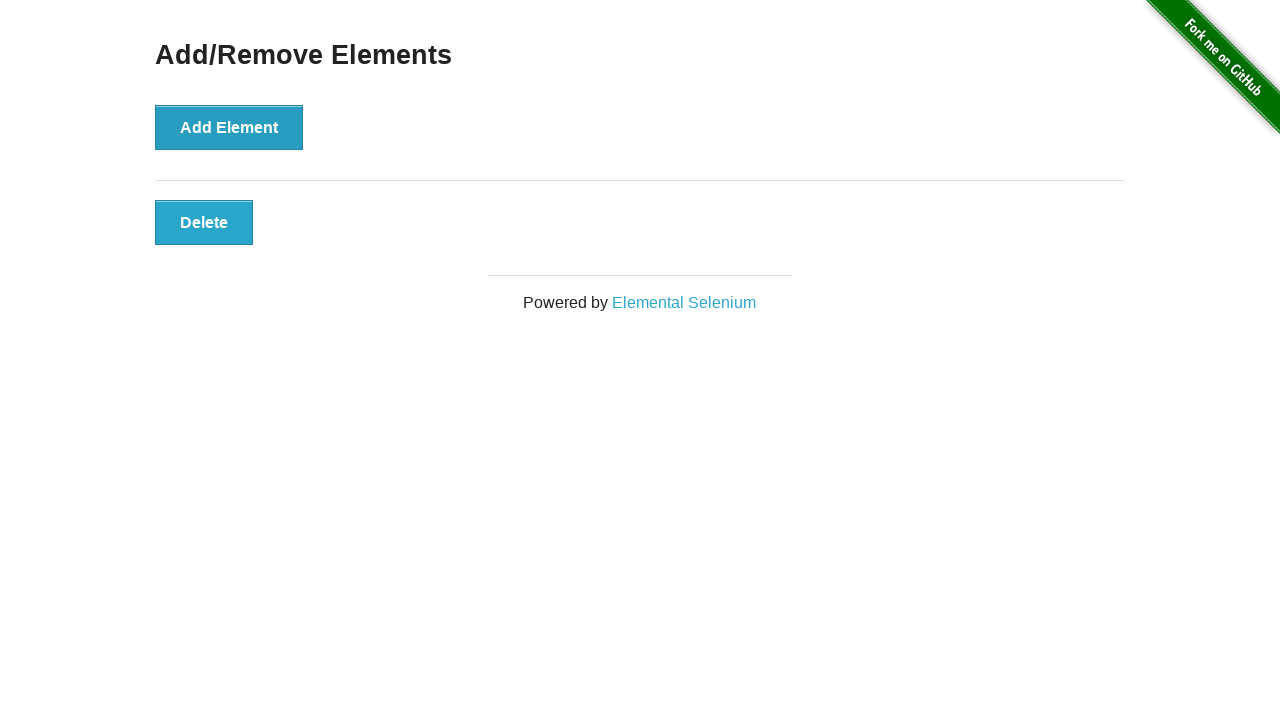

Delete button appeared after adding element
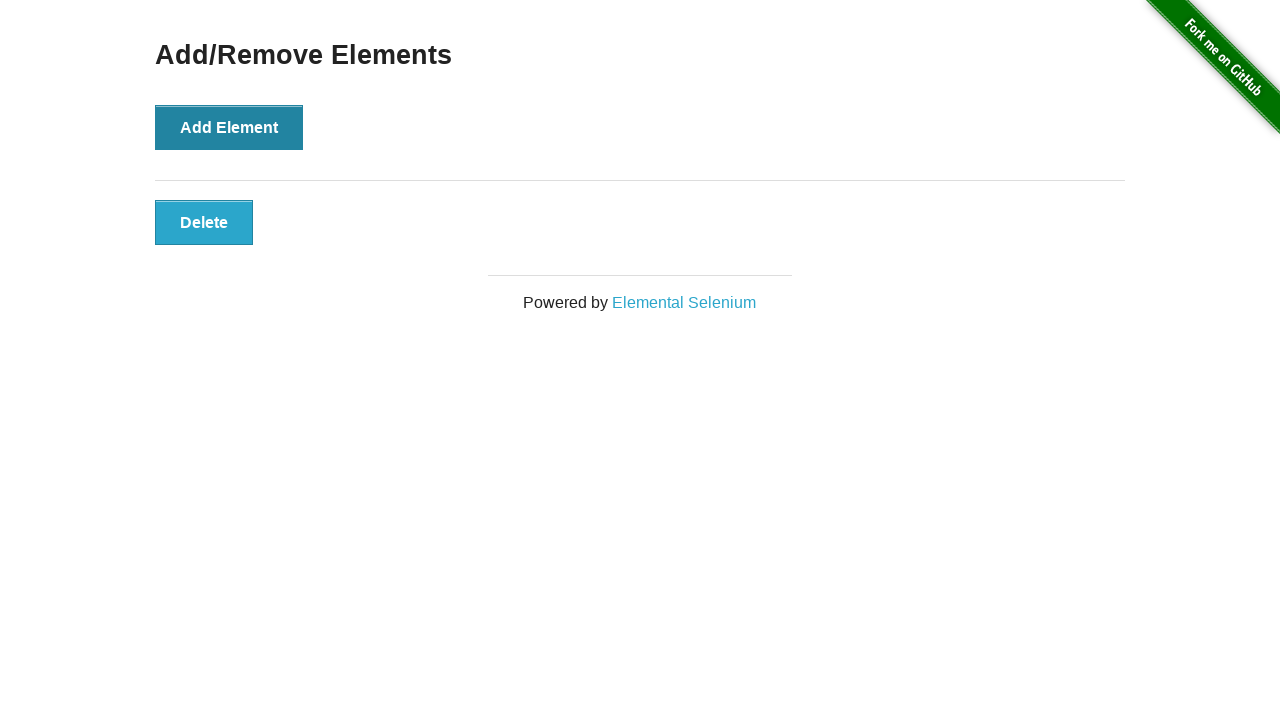

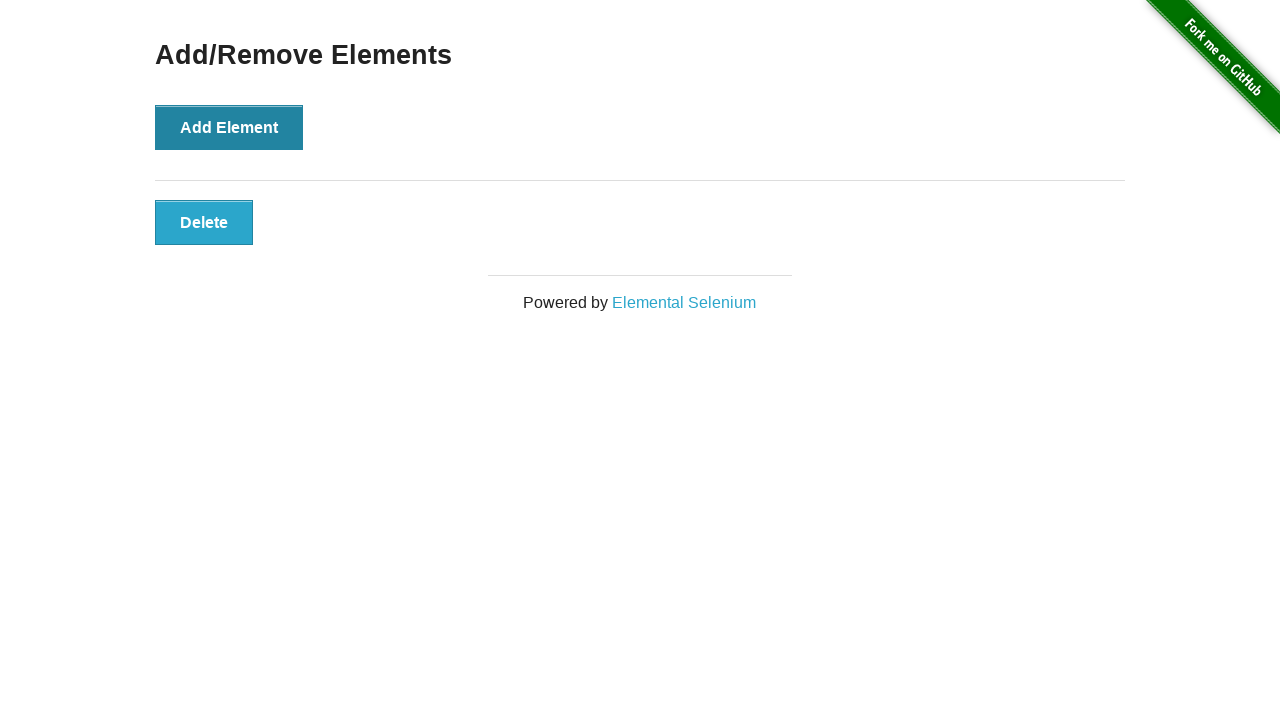